Tests registration form validation when password is less than 6 characters

Starting URL: https://alada.vn/tai-khoan/dang-ky.html

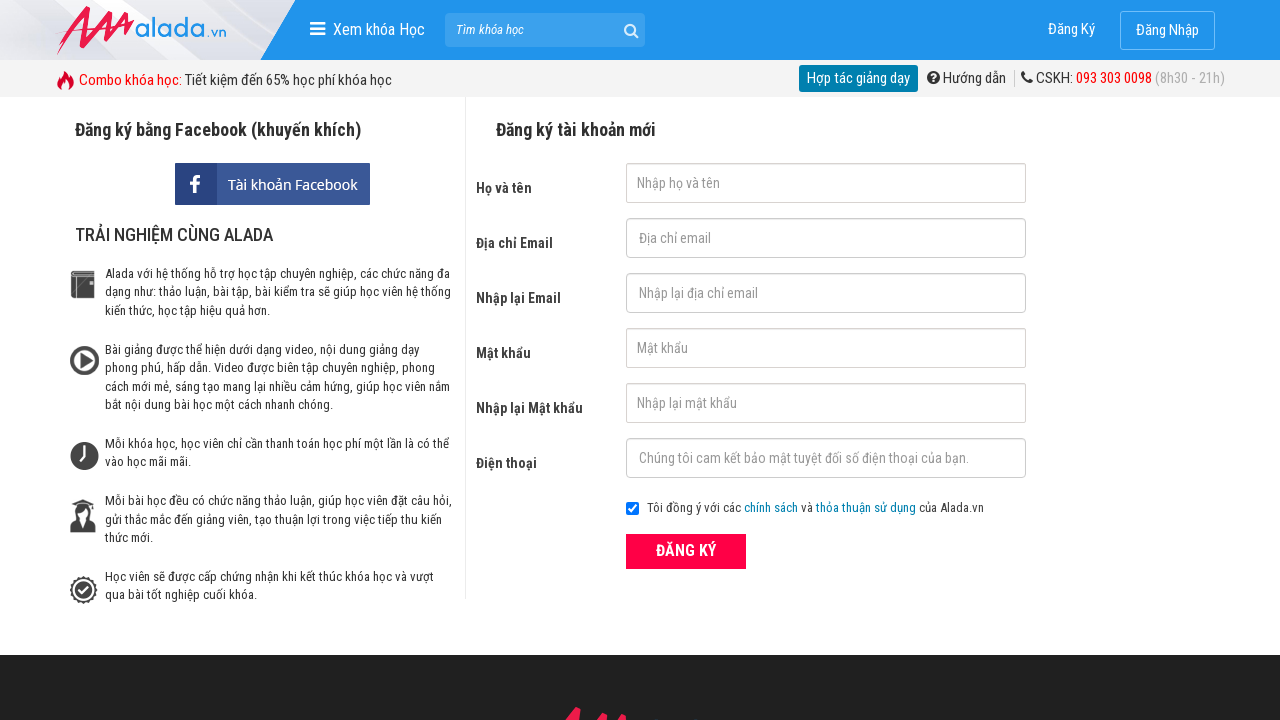

Filled first name field with 'Kane' on input#txtFirstname
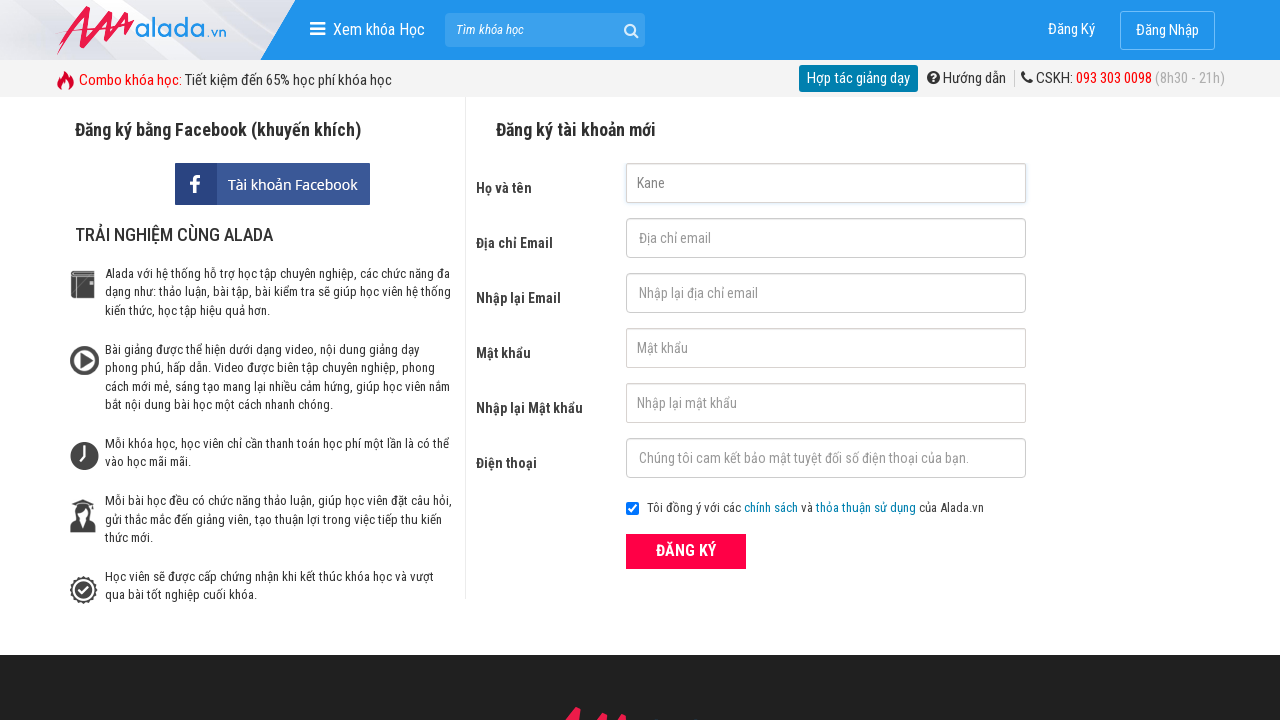

Filled email field with 'kane@gmail.com' on input[name='txtEmail']
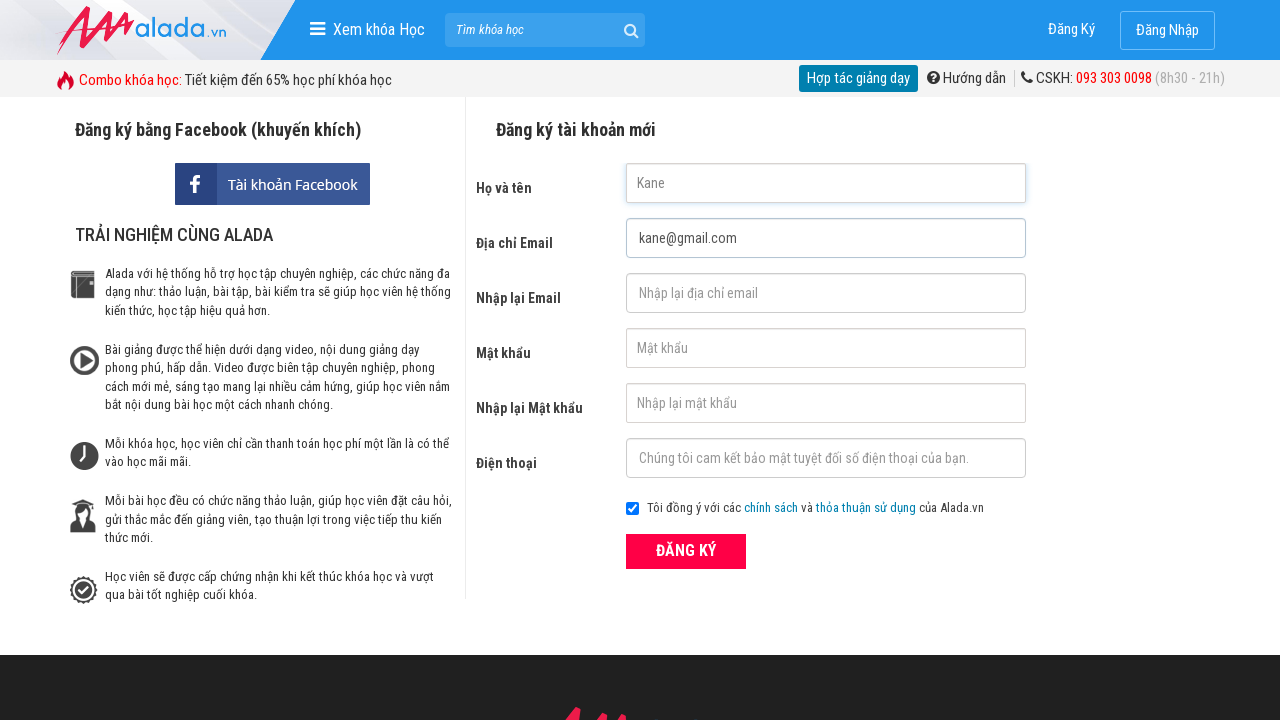

Filled confirm email field with 'kane@gmail.com' on input#txtCEmail
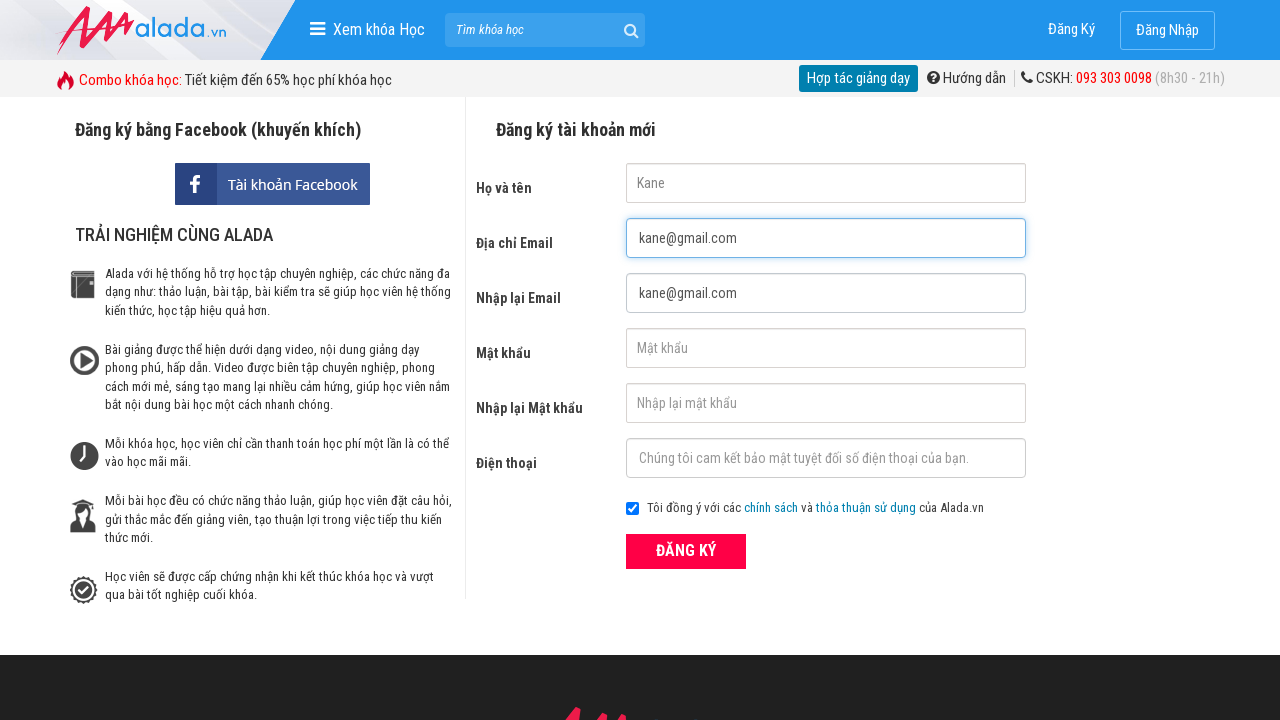

Filled password field with '12345' (less than 6 characters) on input#txtPassword
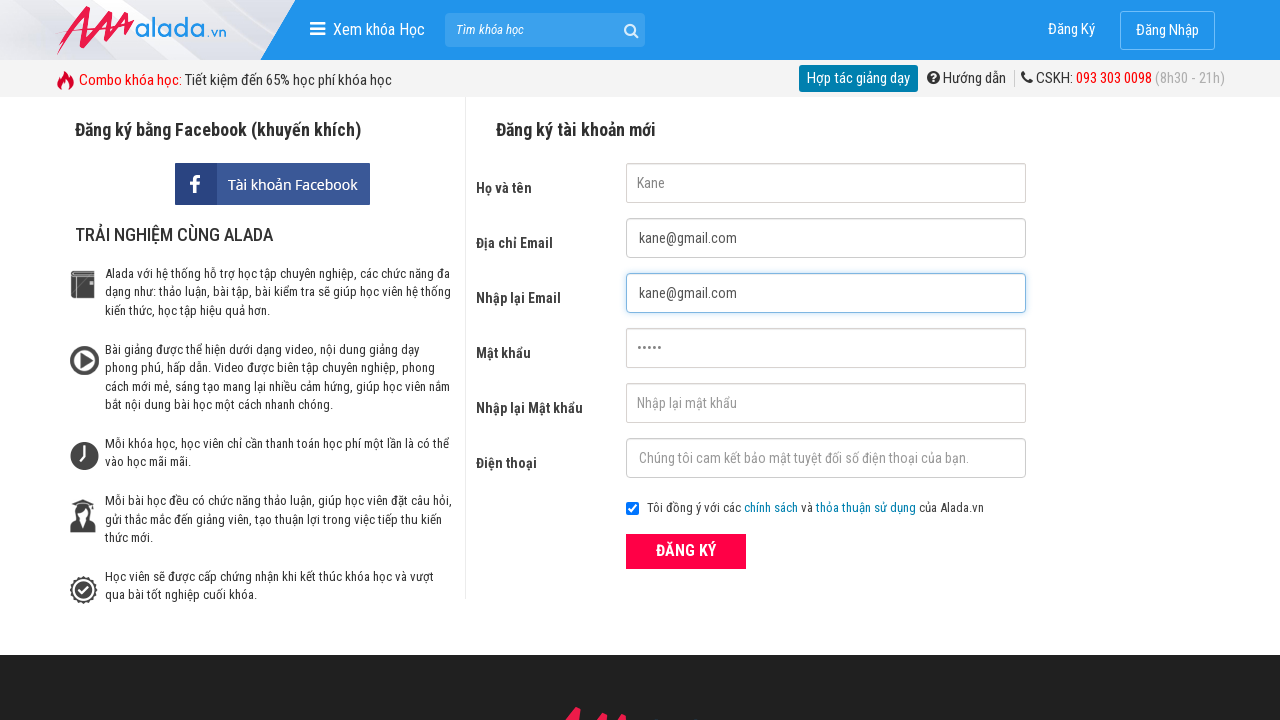

Filled confirm password field with '12345' on input[name='txtCPassword']
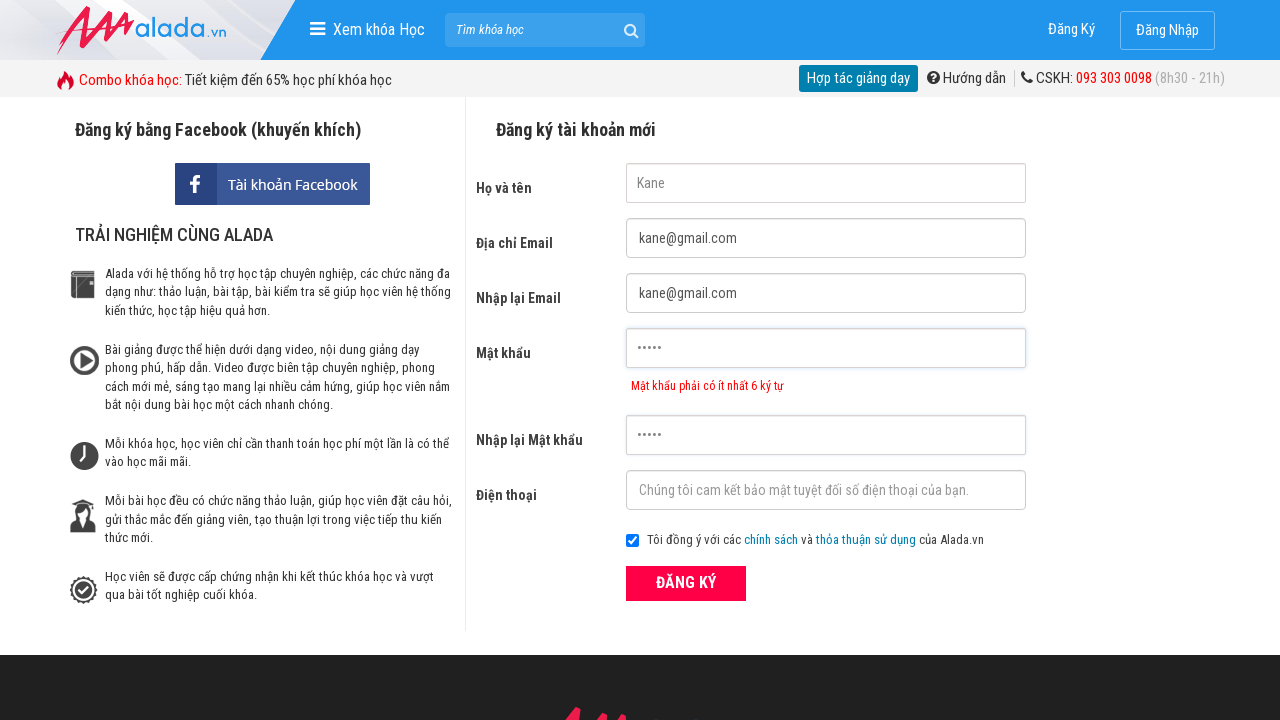

Filled phone field with '0123456789' on input#txtPhone
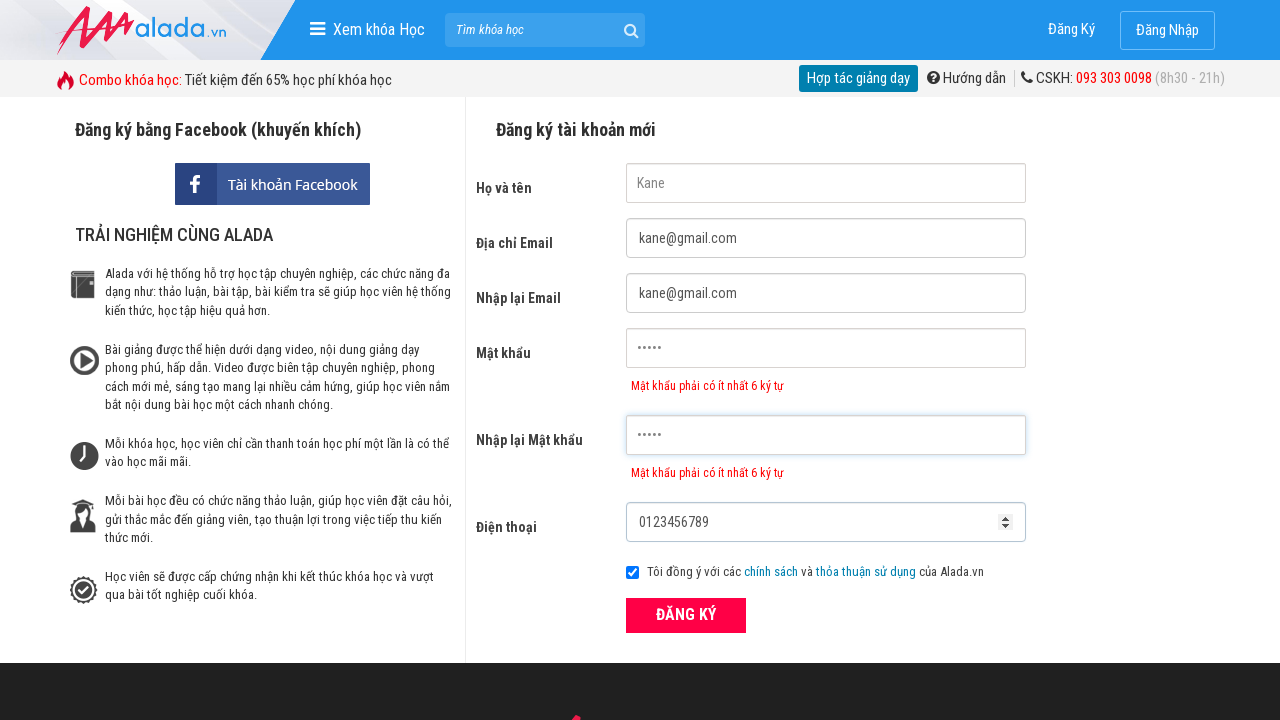

Clicked register button at (686, 615) on button.btn_pink_sm.fs16
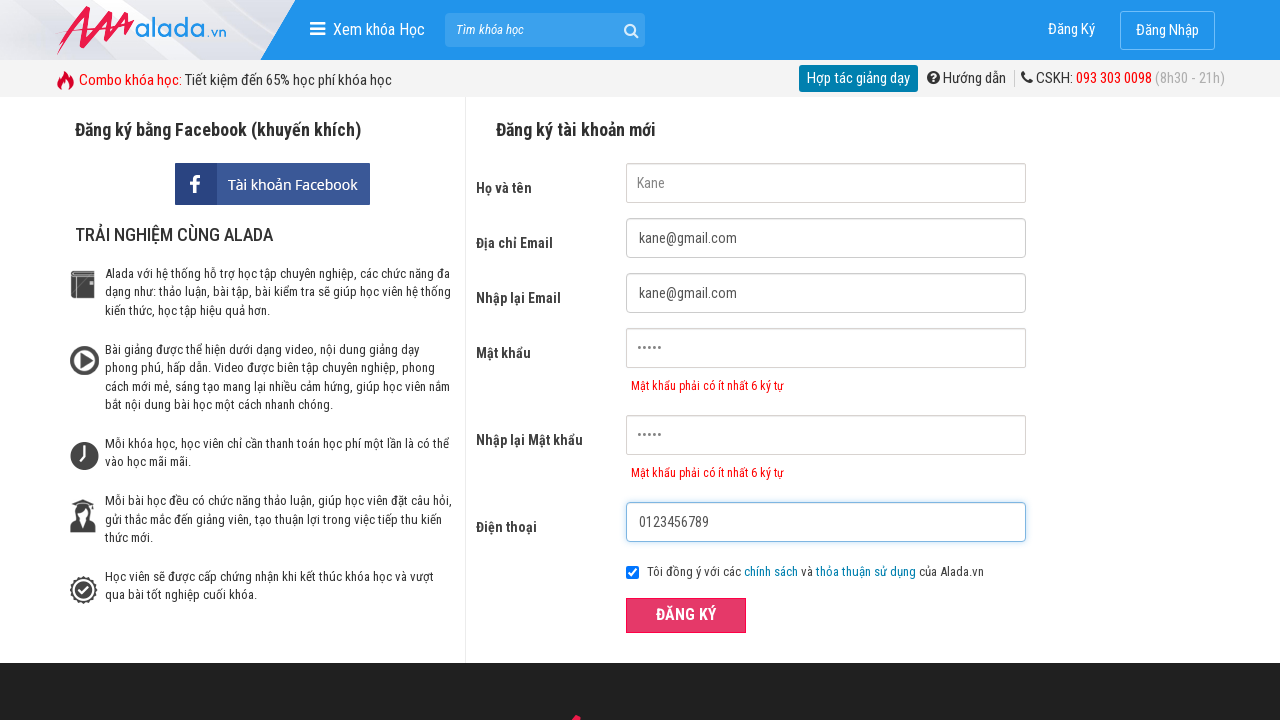

Password error message appeared
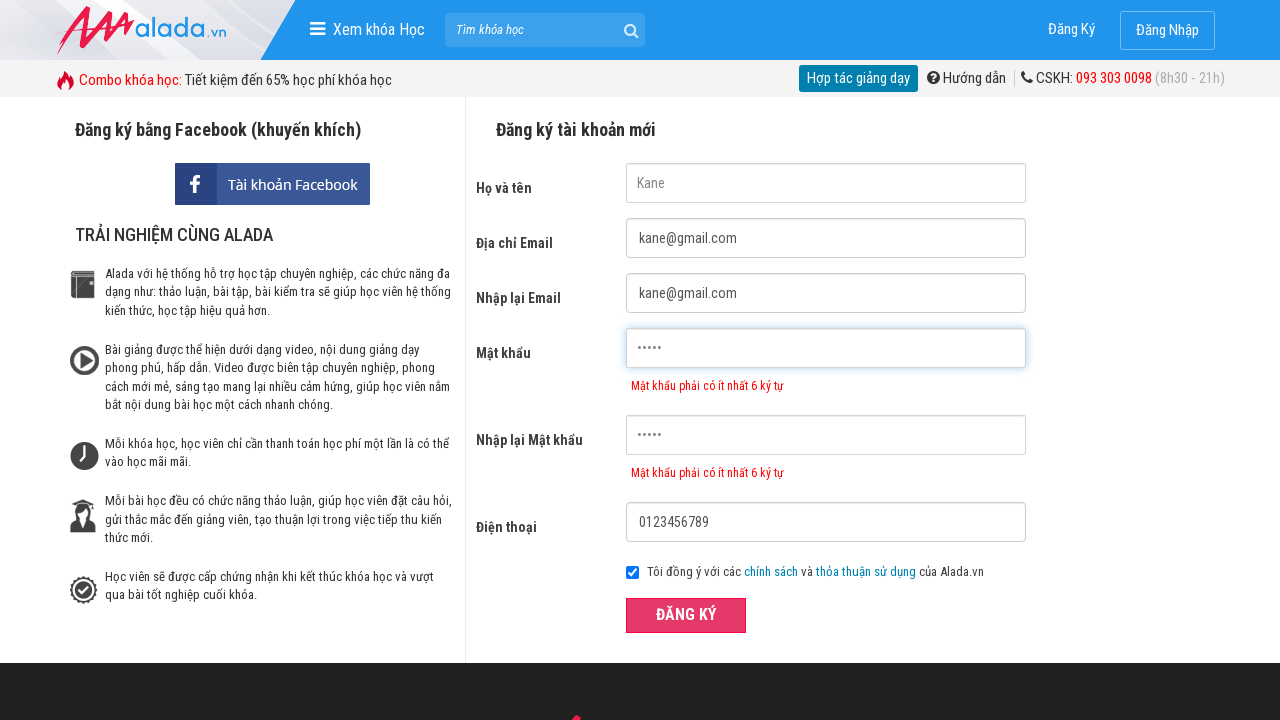

Confirm password error message appeared
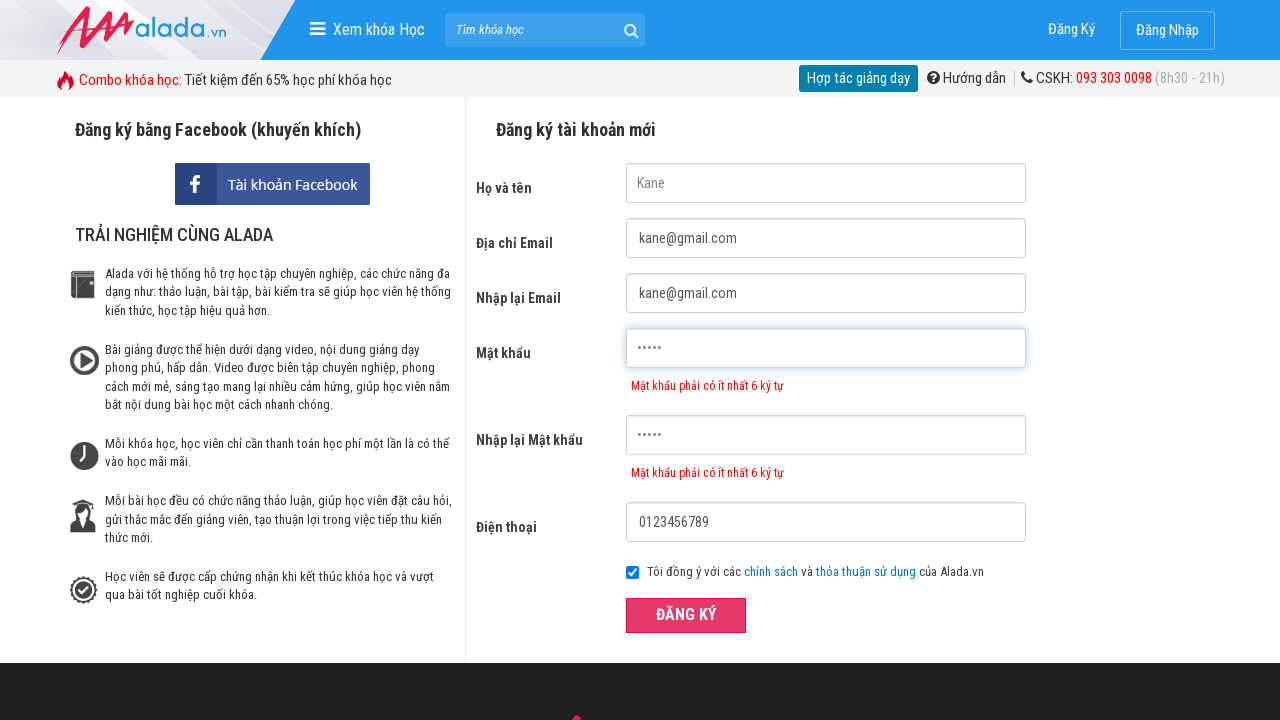

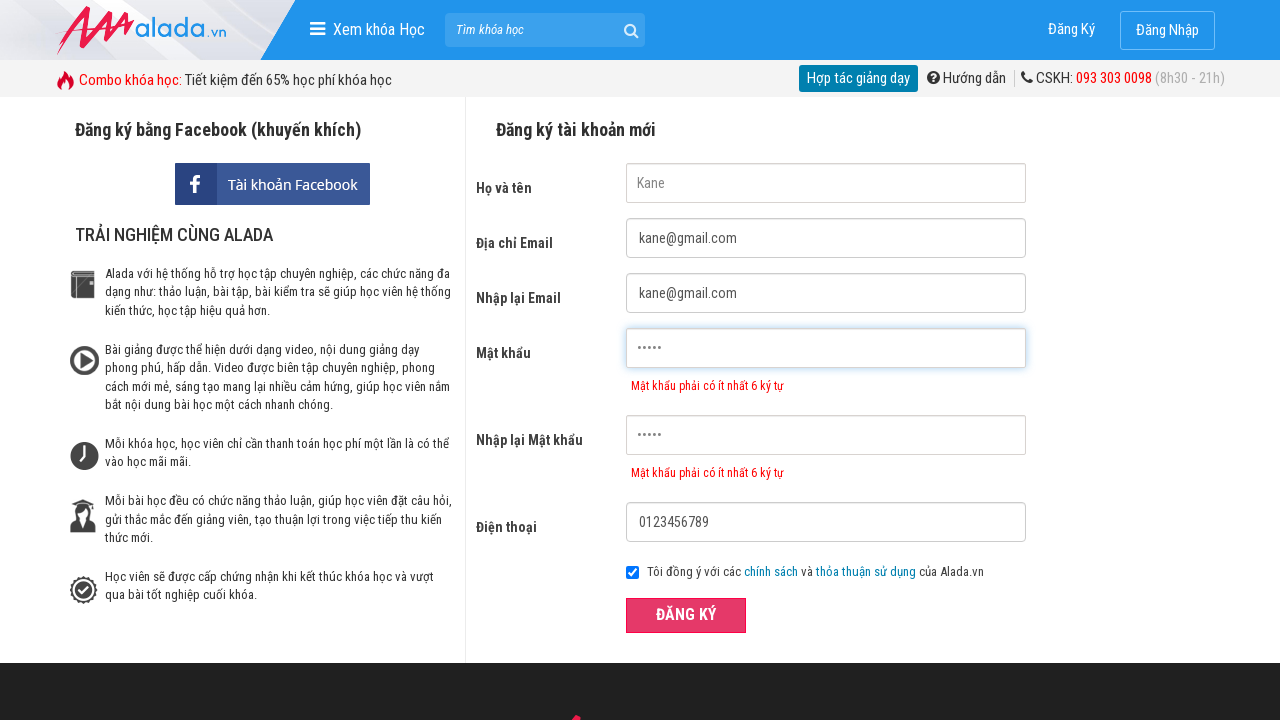